Tests drag and drop using click-and-hold approach by manually controlling mouse actions to drag source to target

Starting URL: https://demoqa.com/droppable

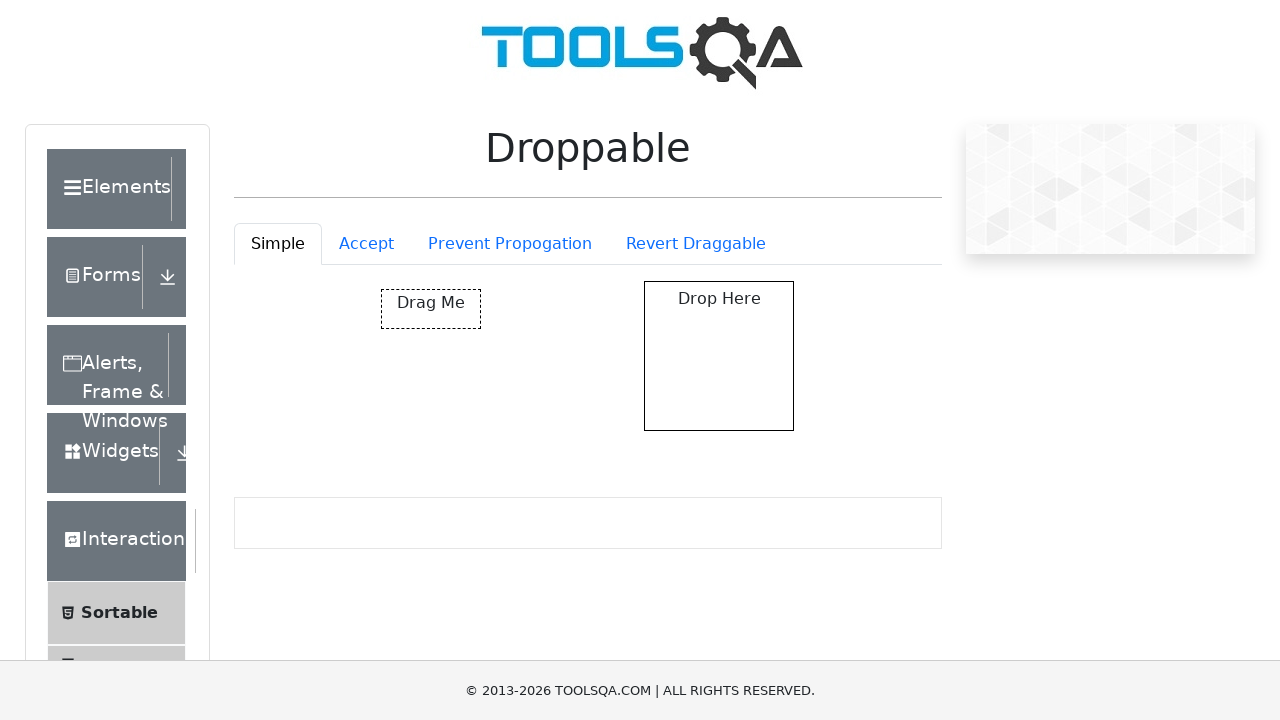

Waited for draggable element to load
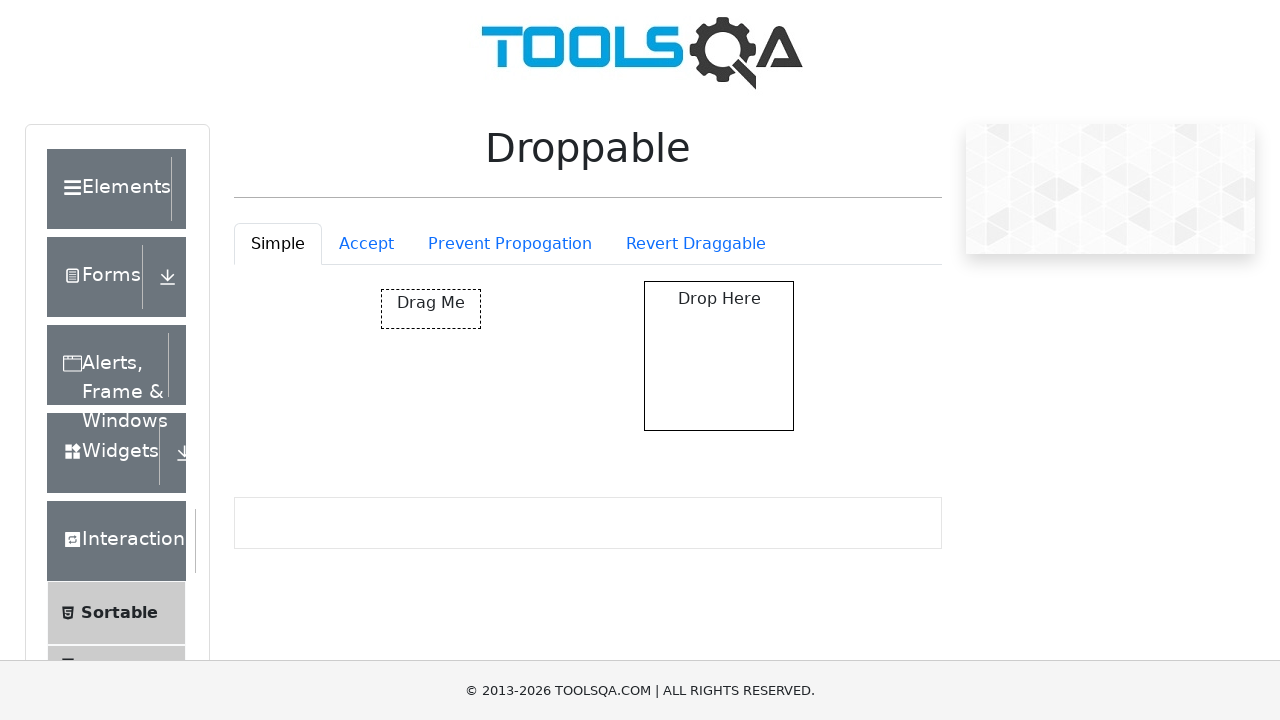

Located source draggable element
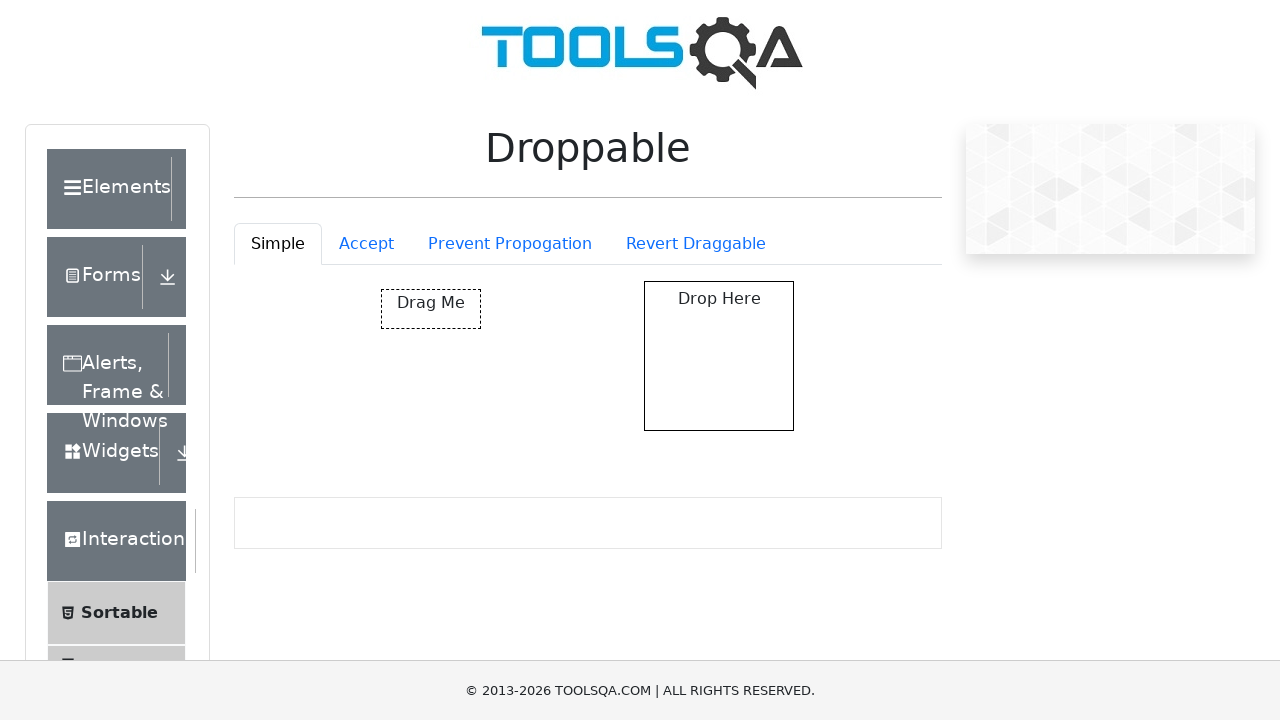

Located target droppable element
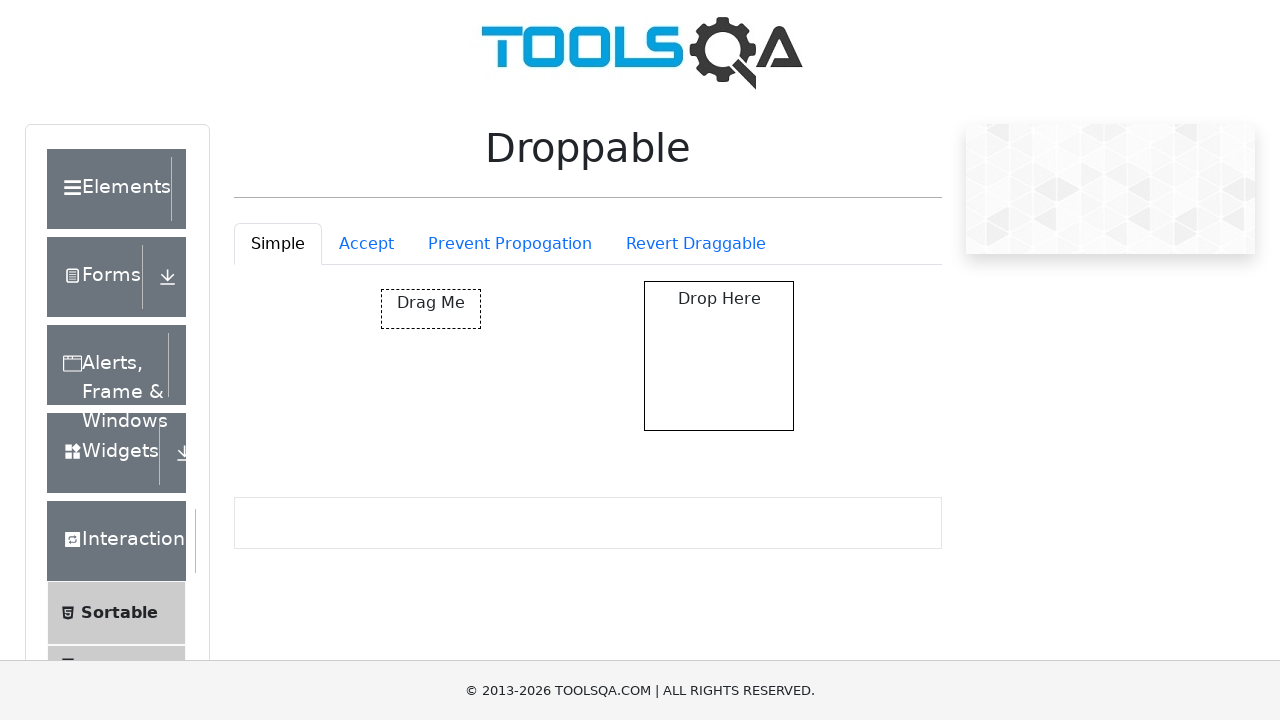

Dragged source element to target droppable area at (719, 356)
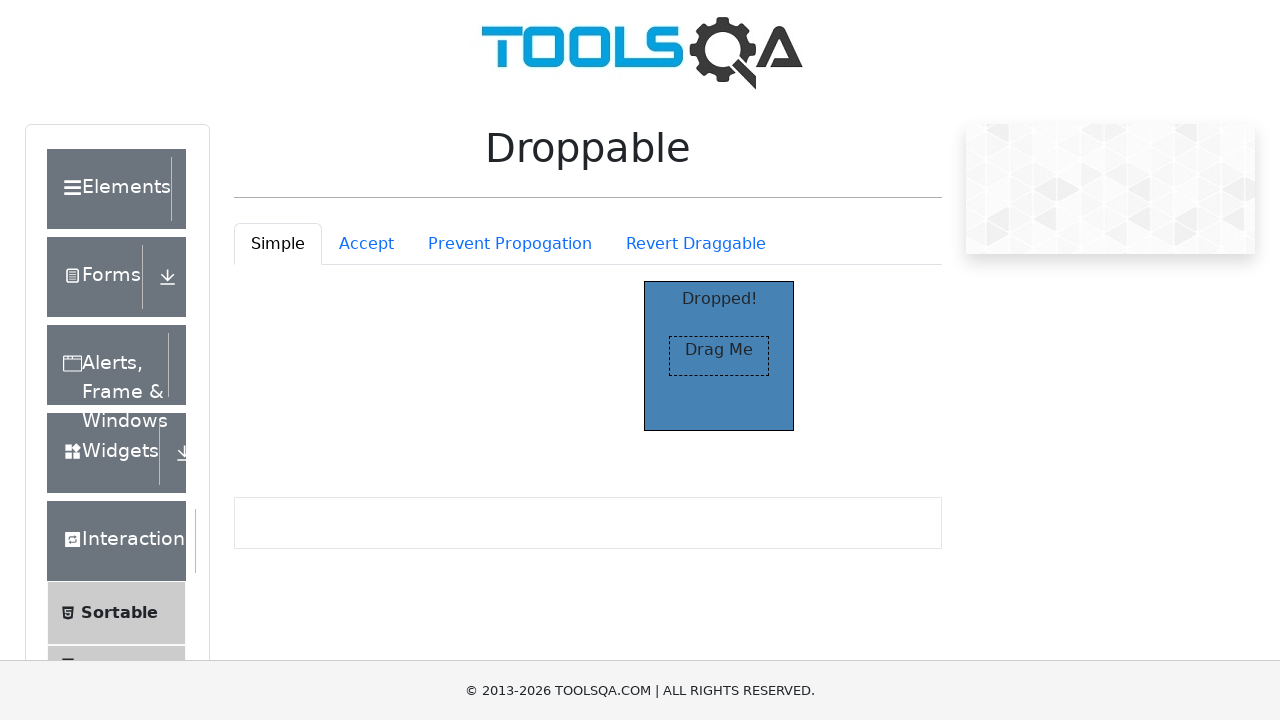

Located dropped confirmation message
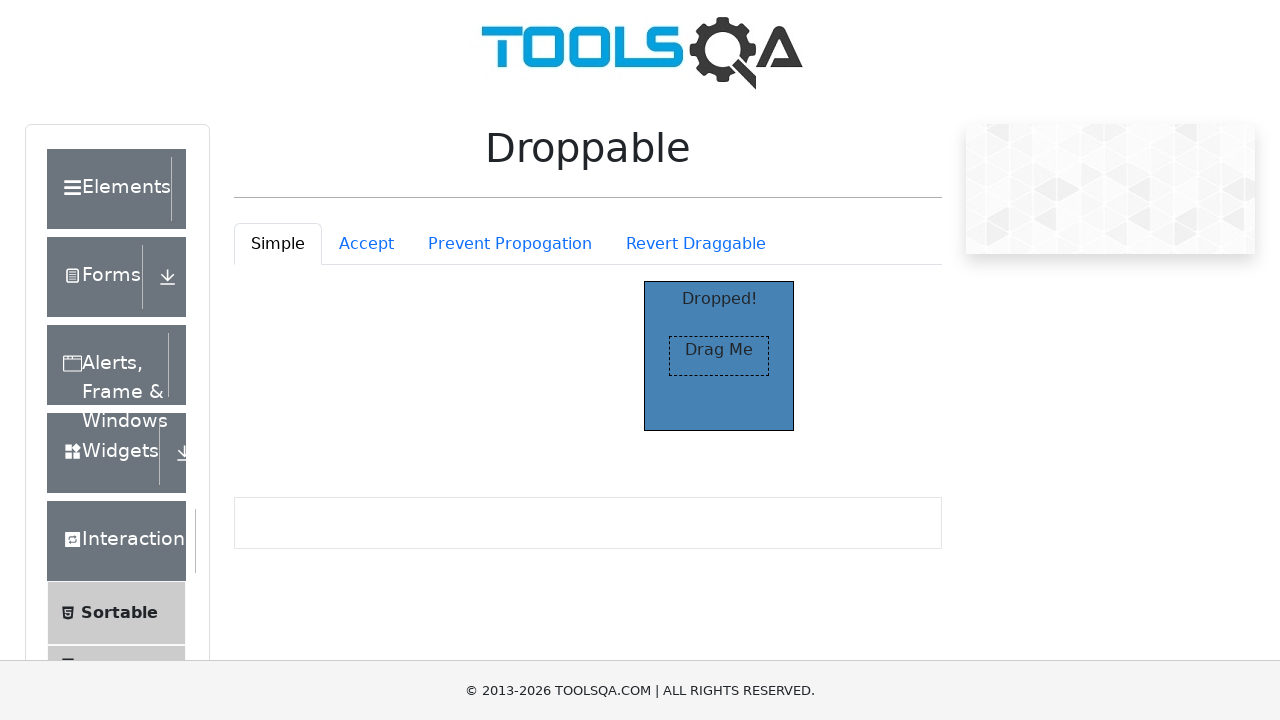

Verified that 'Dropped!' message is visible - drag and drop successful
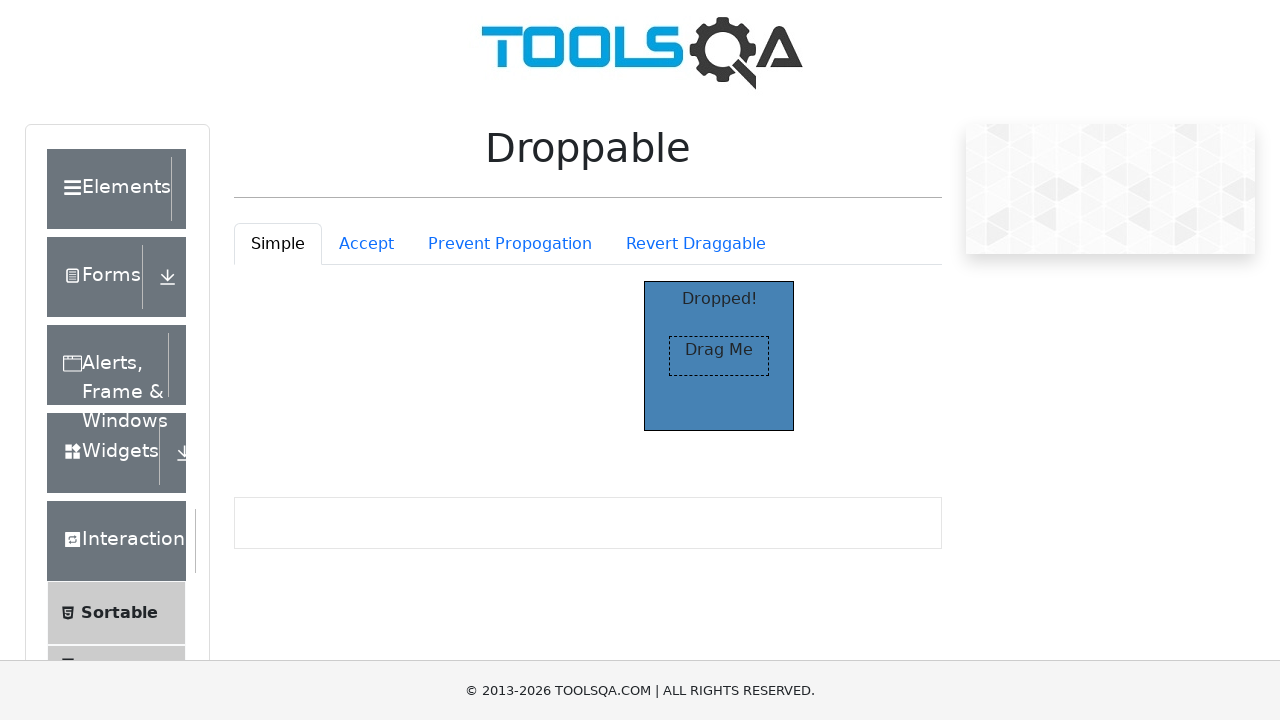

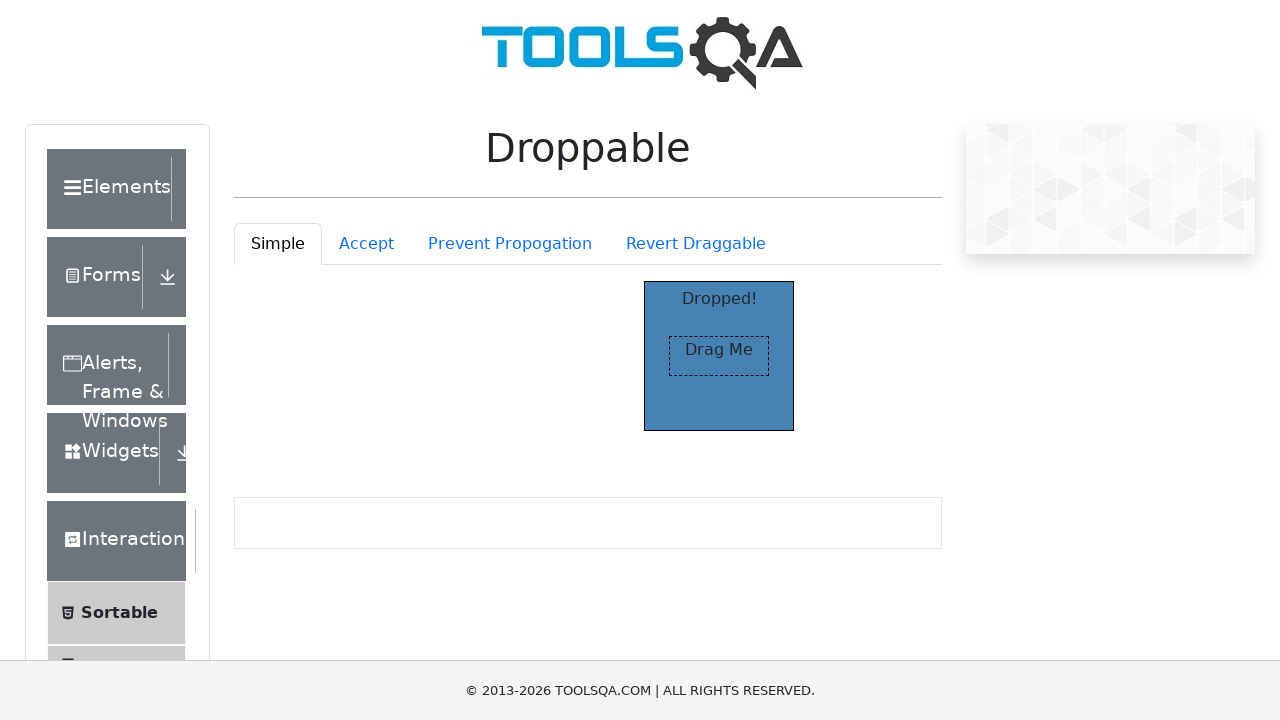